Tests form submission with email input and verifies the email is displayed correctly

Starting URL: https://demoqa.com/text-box

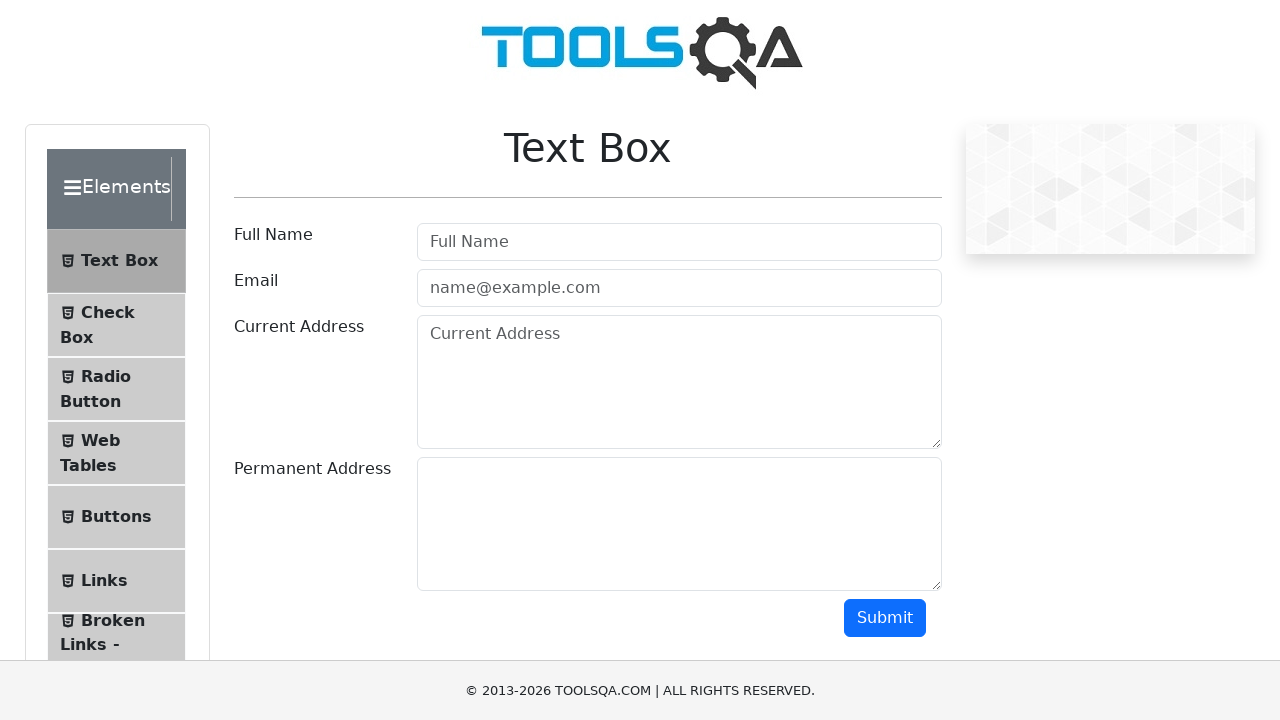

Filled email field with 'some@gmail.com' on #userEmail
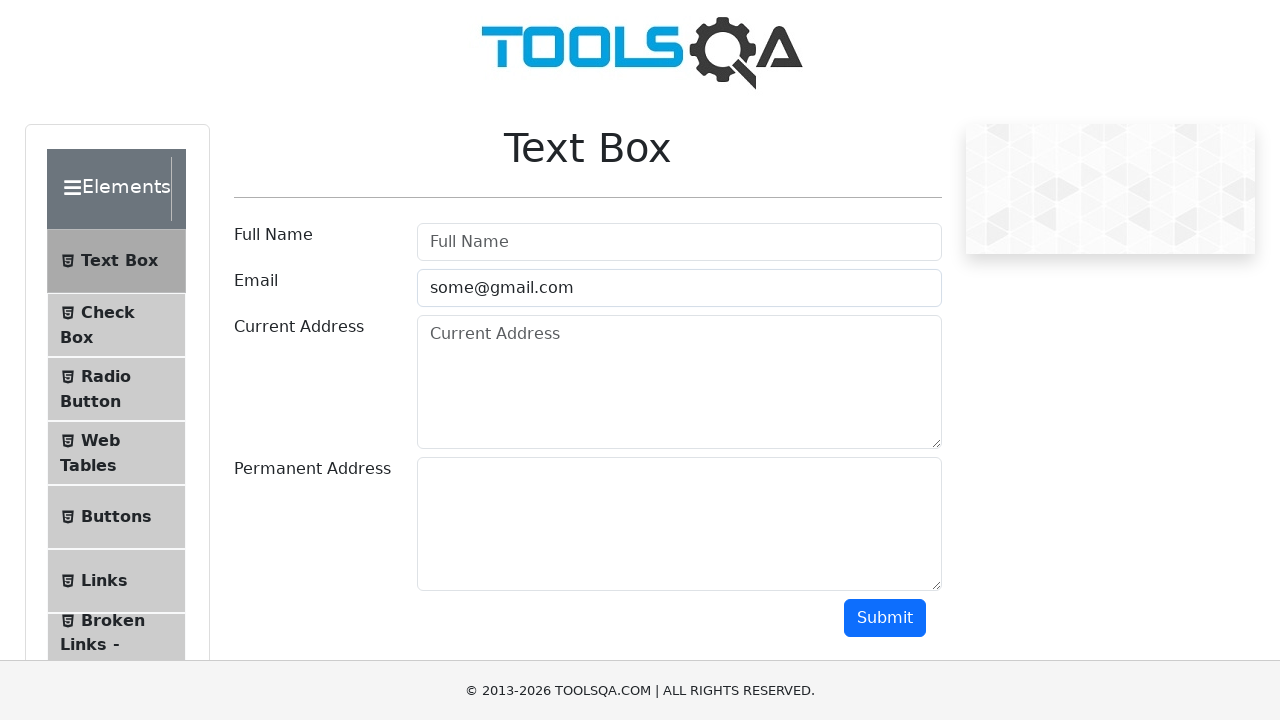

Clicked submit button at (885, 618) on #submit
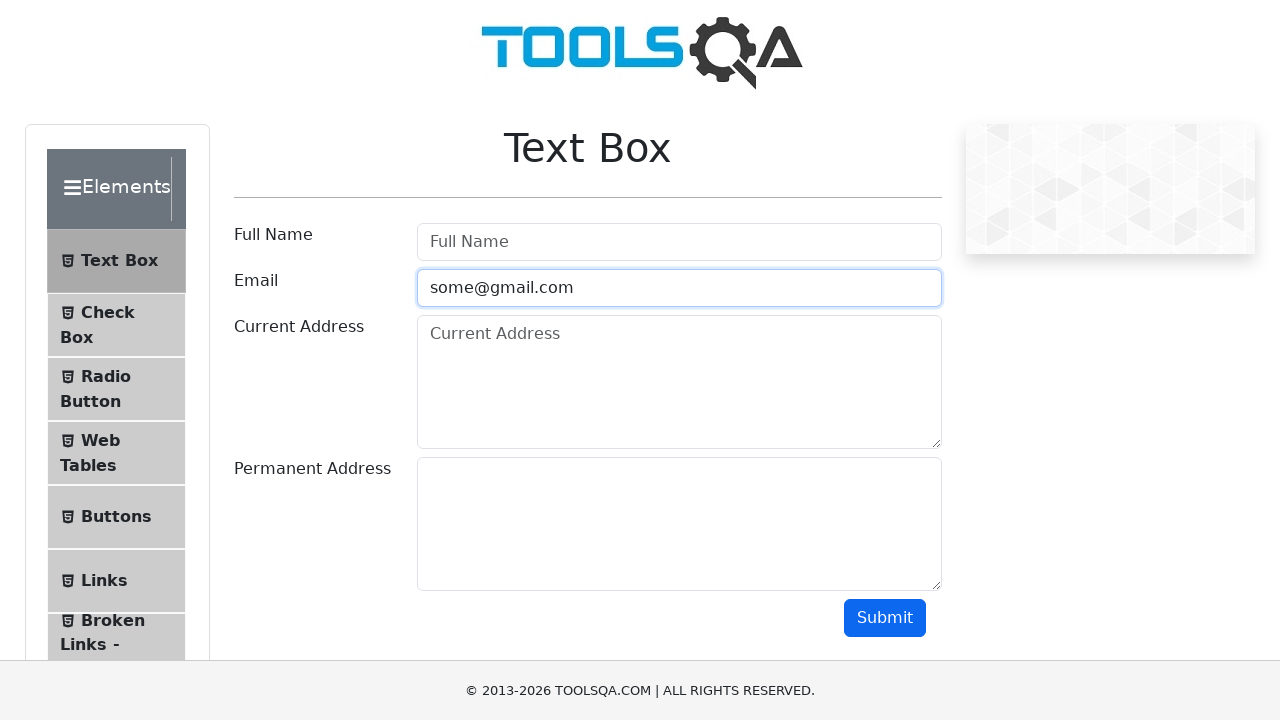

Email display element loaded
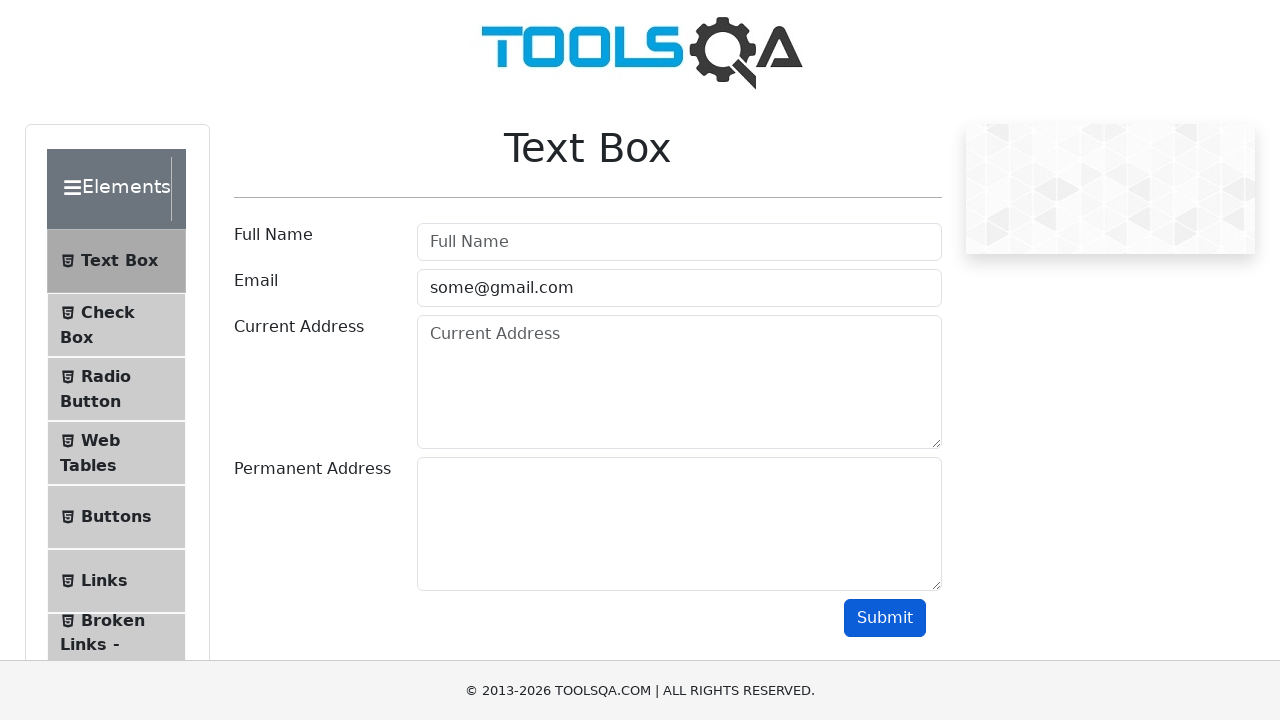

Retrieved email text content
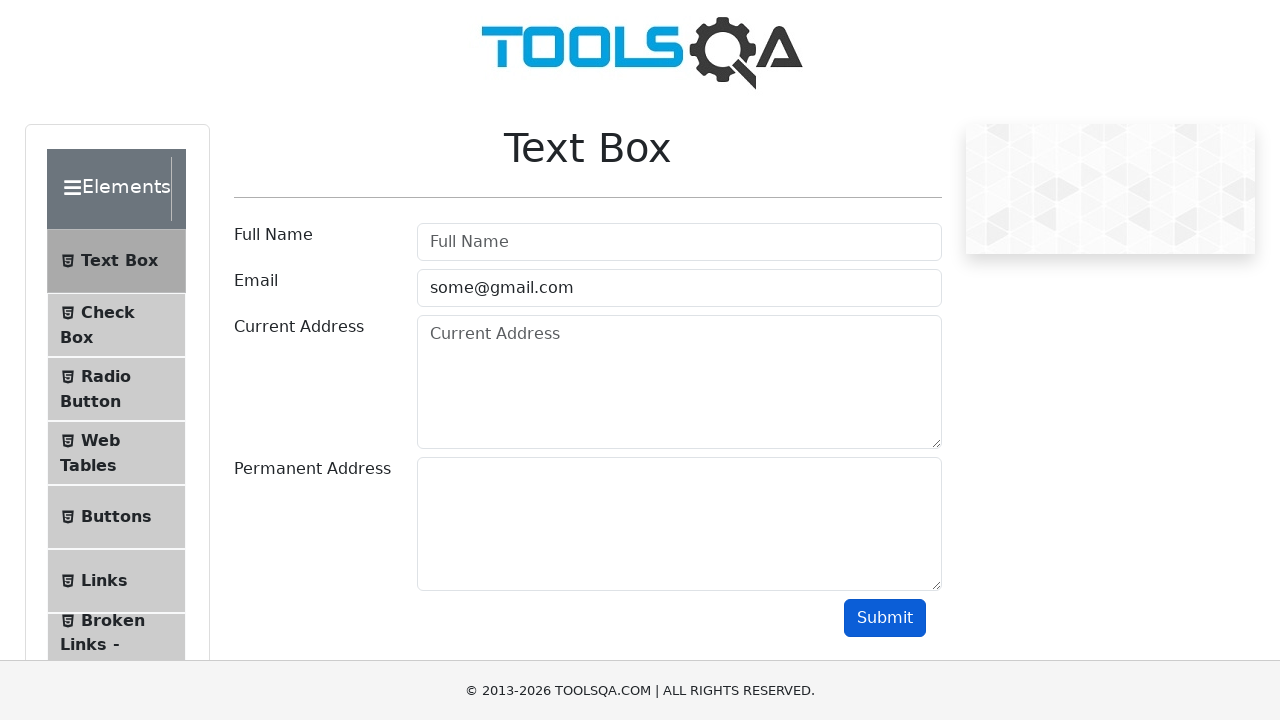

Verified email is displayed correctly as 'Email:some@gmail.com'
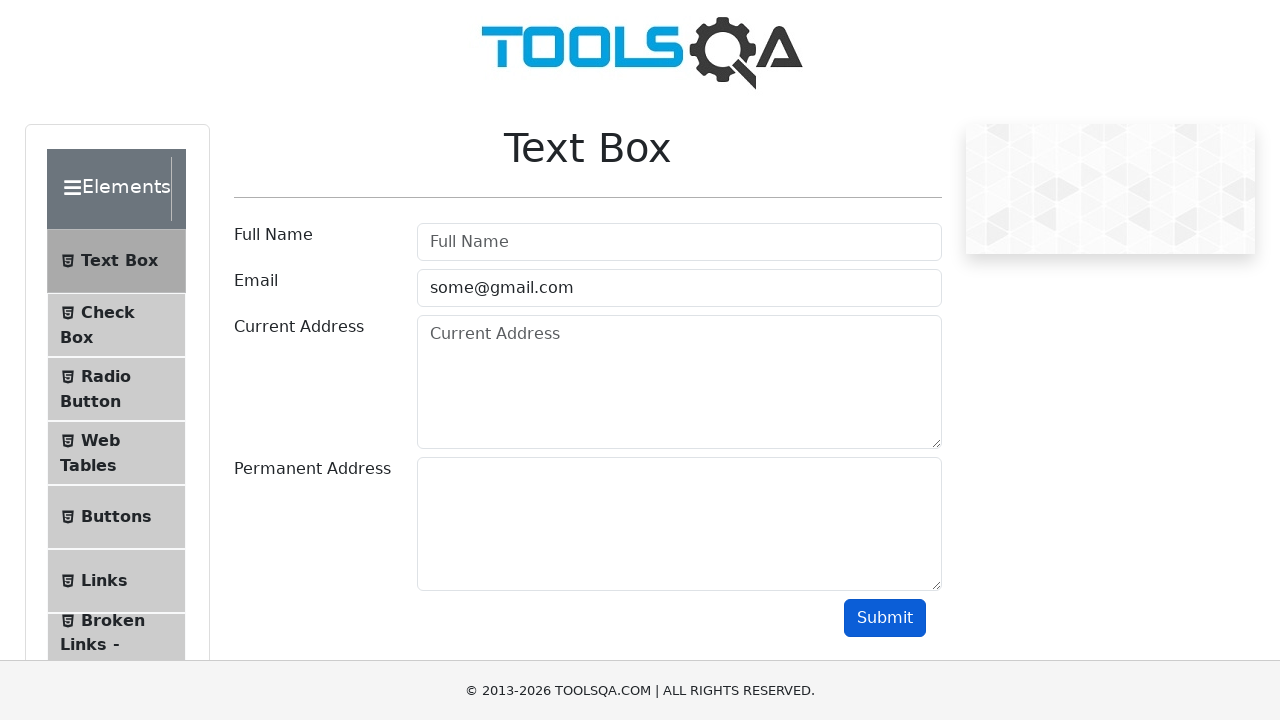

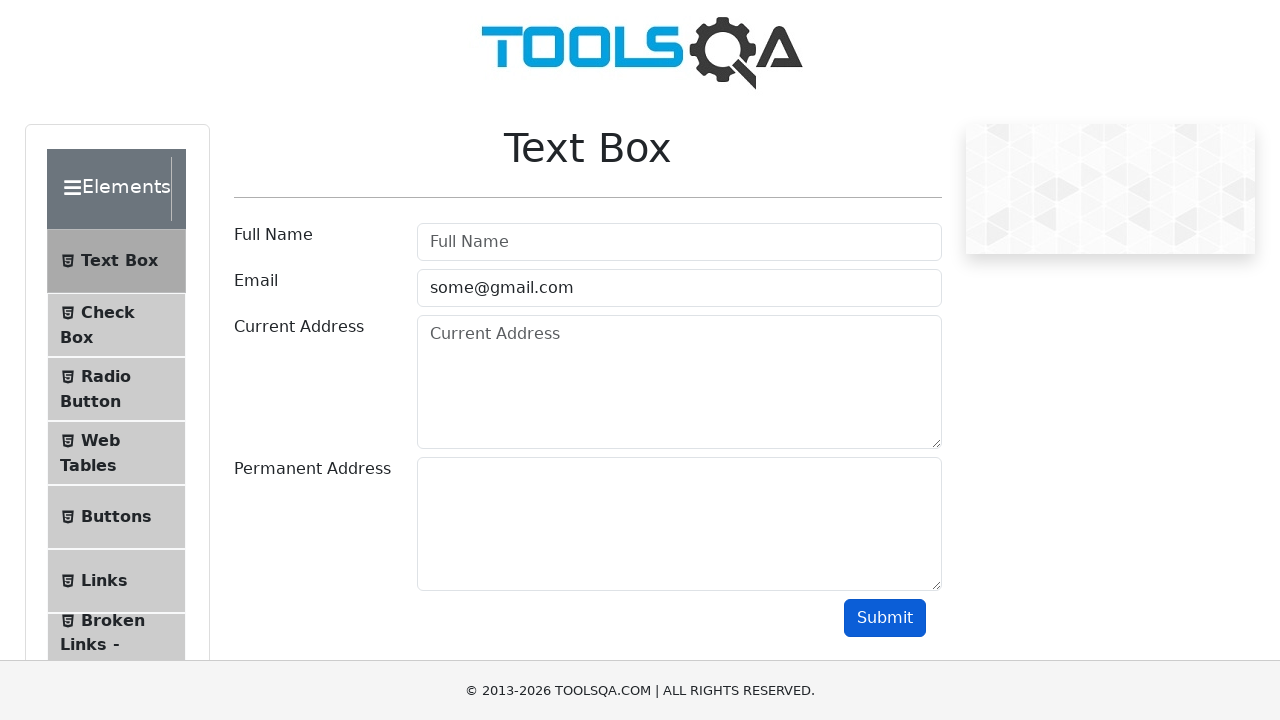